Tests that a todo item is removed if an empty text string is entered during editing

Starting URL: https://demo.playwright.dev/todomvc

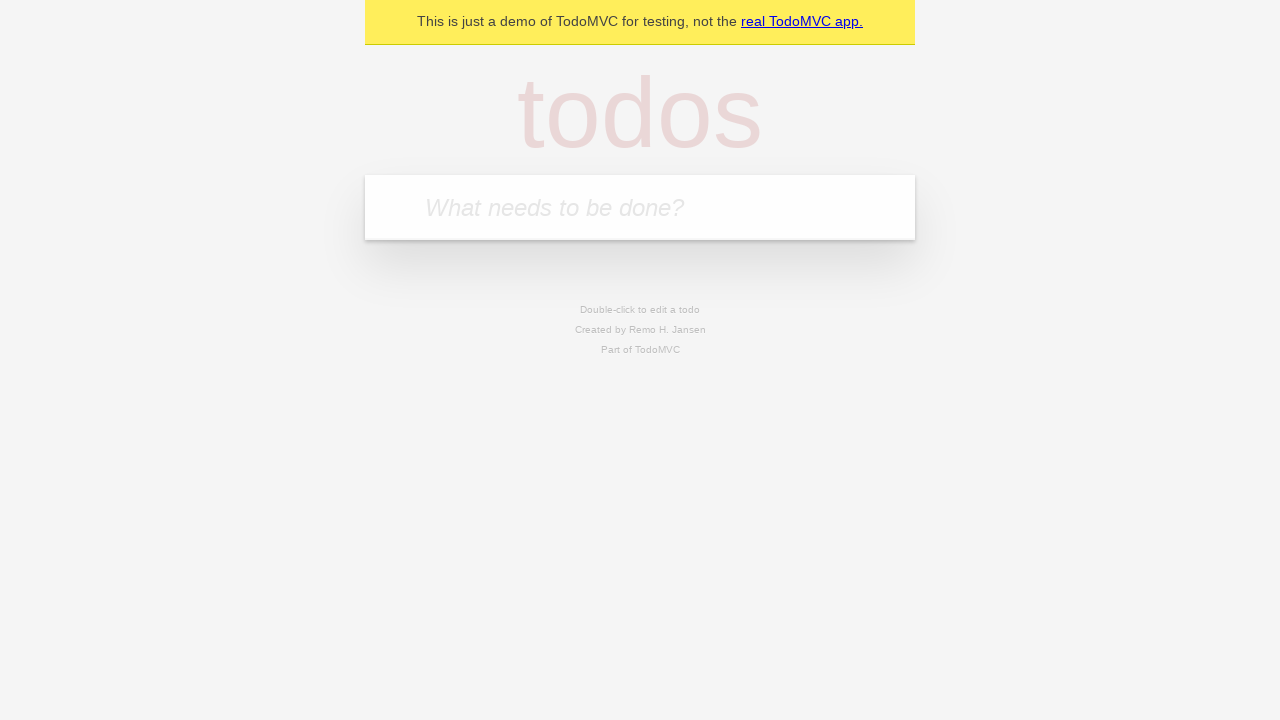

Filled todo input with 'buy some cheese' on internal:attr=[placeholder="What needs to be done?"i]
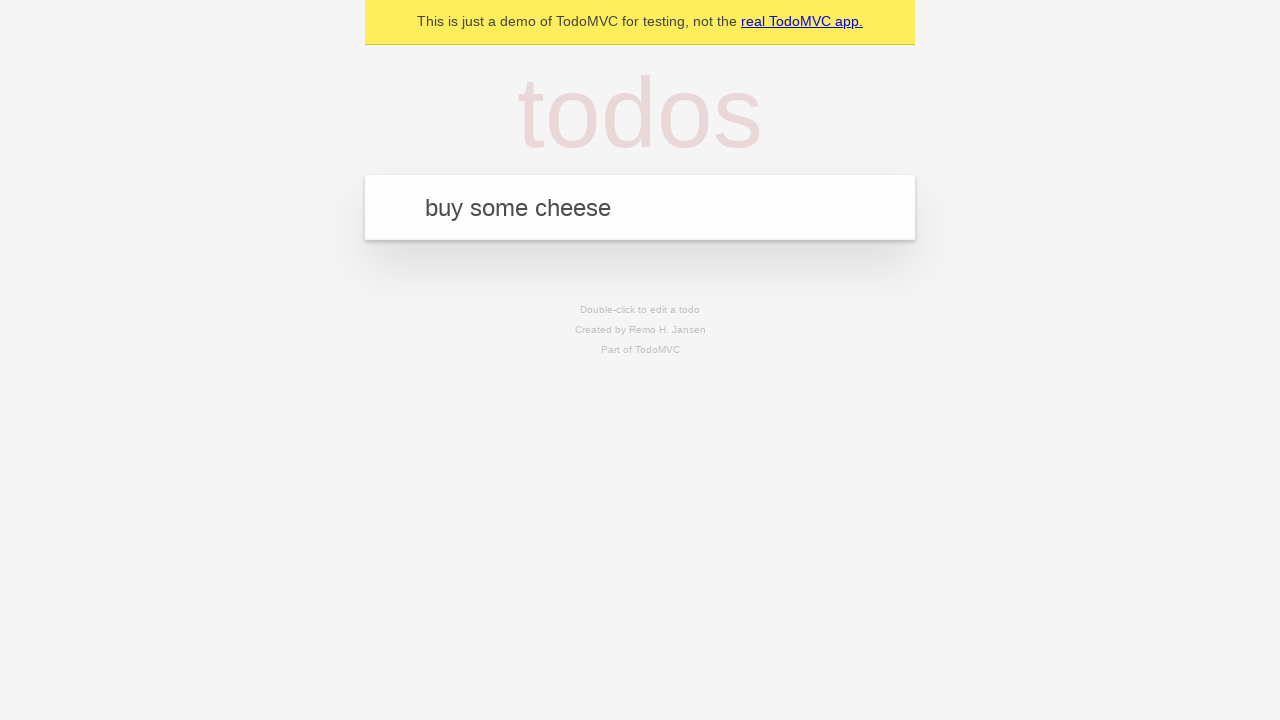

Pressed Enter to create todo 'buy some cheese' on internal:attr=[placeholder="What needs to be done?"i]
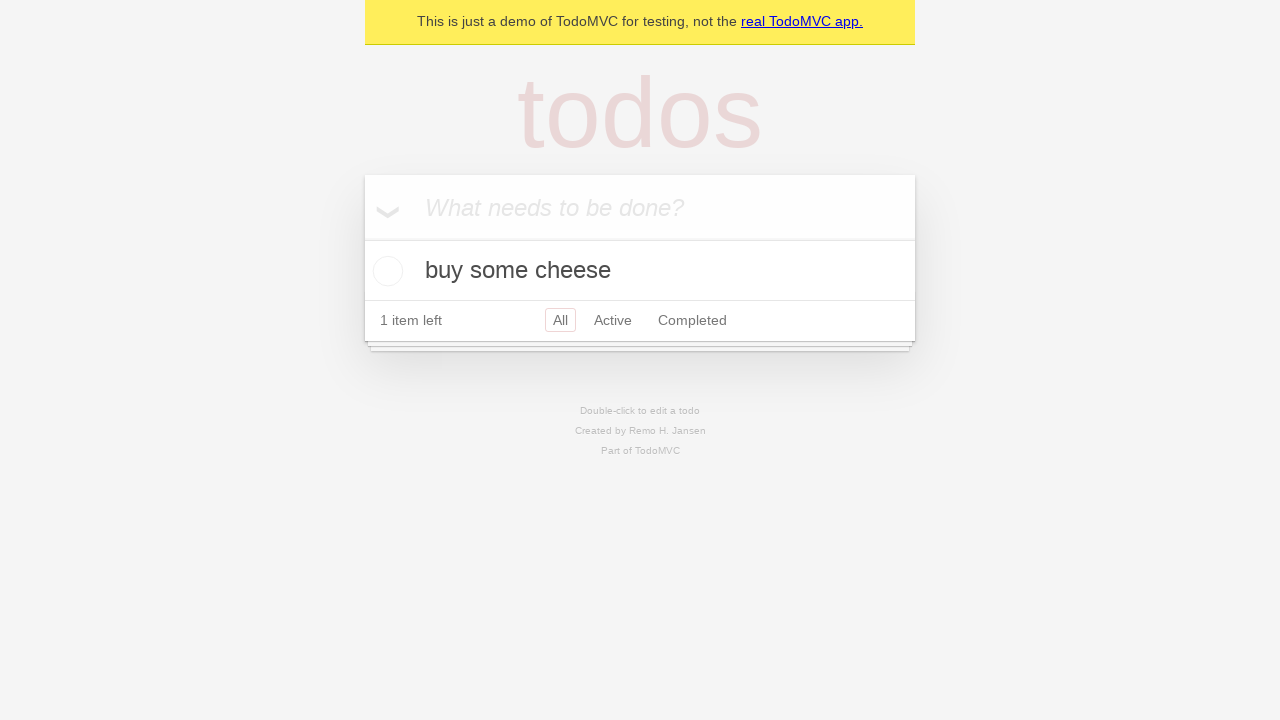

Filled todo input with 'feed the cat' on internal:attr=[placeholder="What needs to be done?"i]
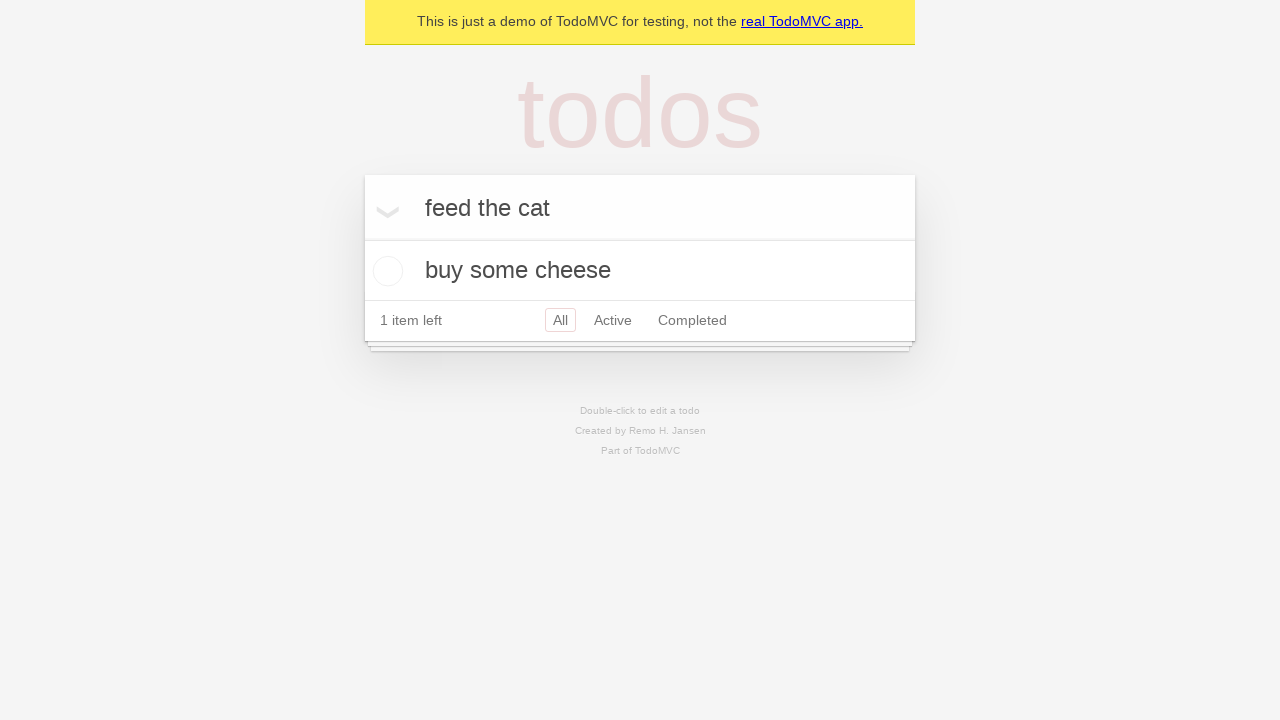

Pressed Enter to create todo 'feed the cat' on internal:attr=[placeholder="What needs to be done?"i]
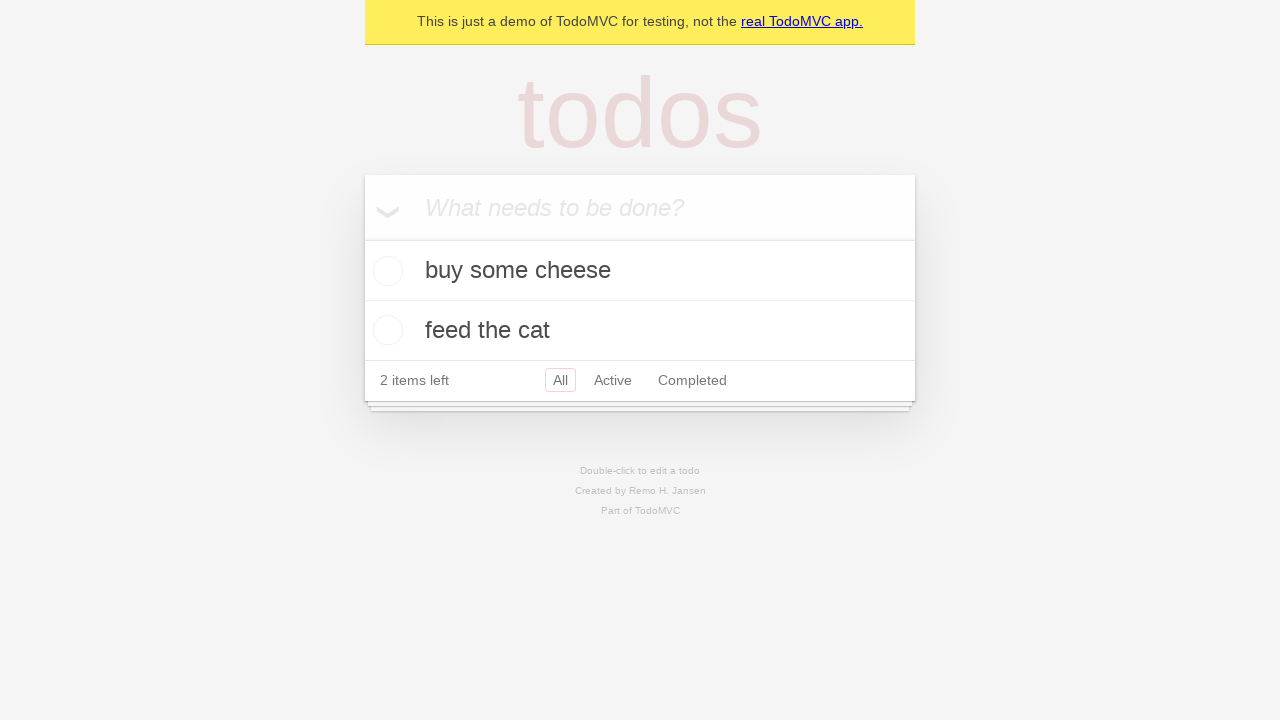

Filled todo input with 'book a doctors appointment' on internal:attr=[placeholder="What needs to be done?"i]
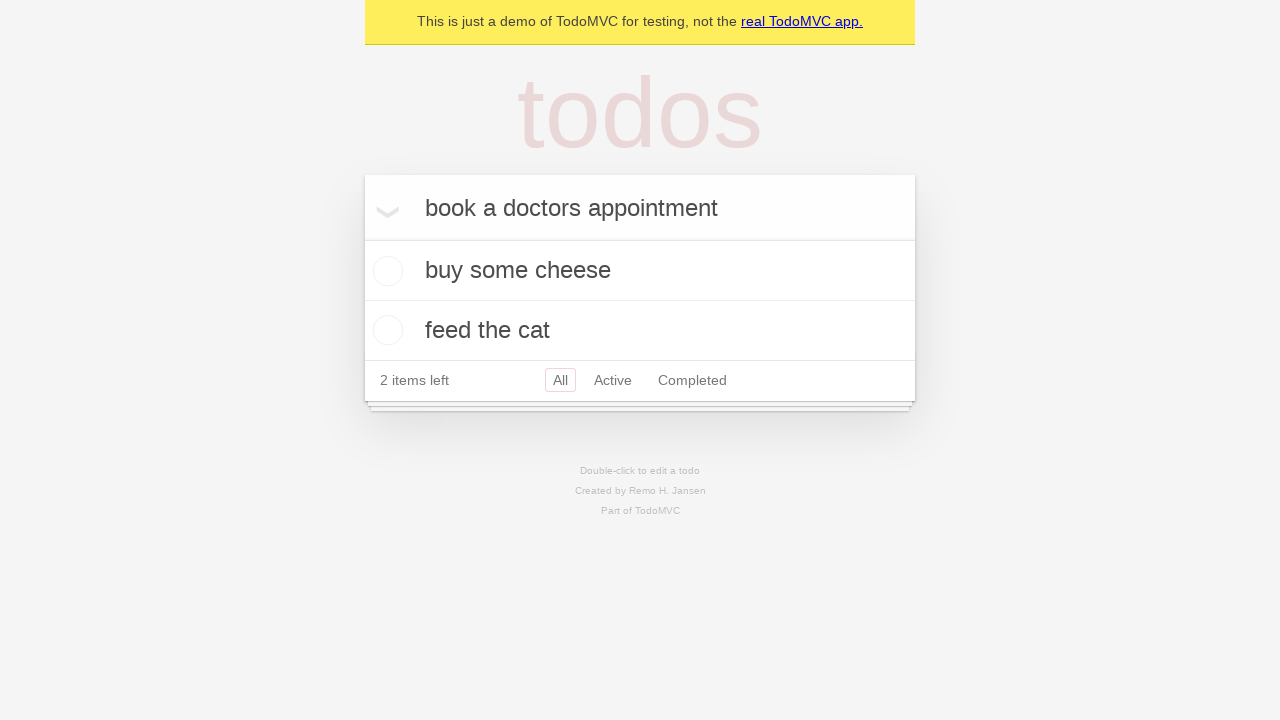

Pressed Enter to create todo 'book a doctors appointment' on internal:attr=[placeholder="What needs to be done?"i]
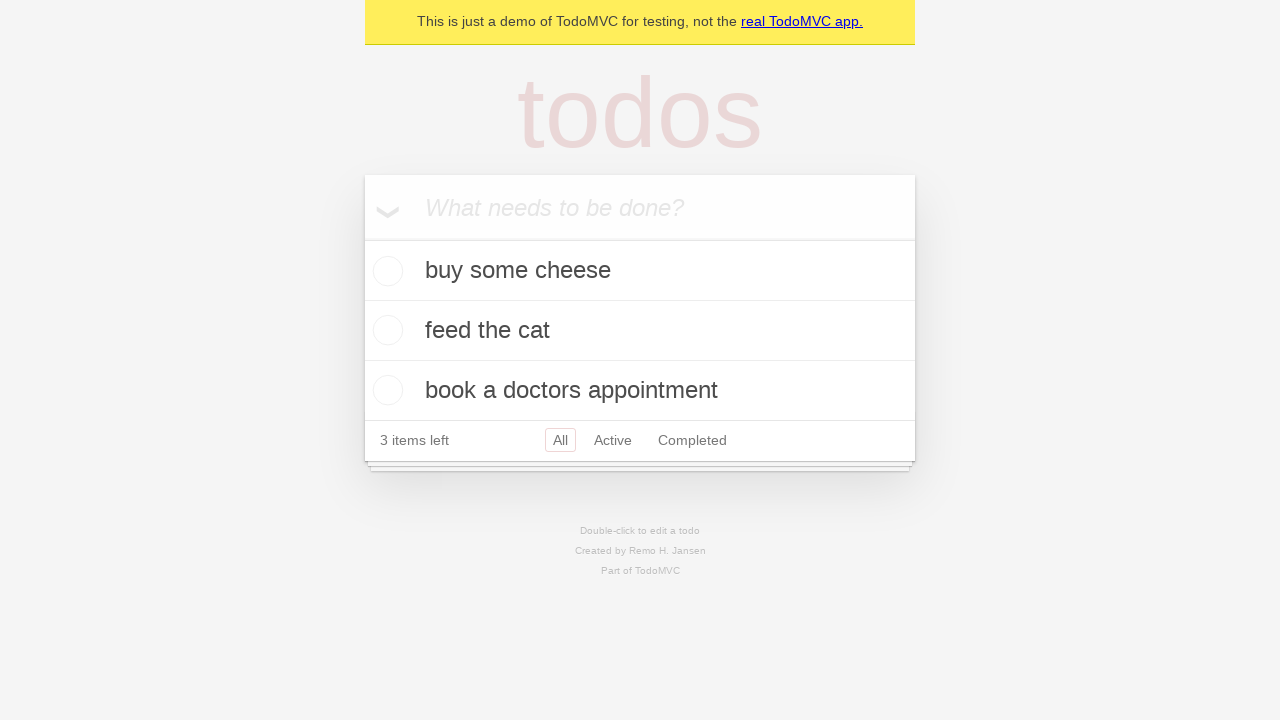

Waited for all 3 todo items to load
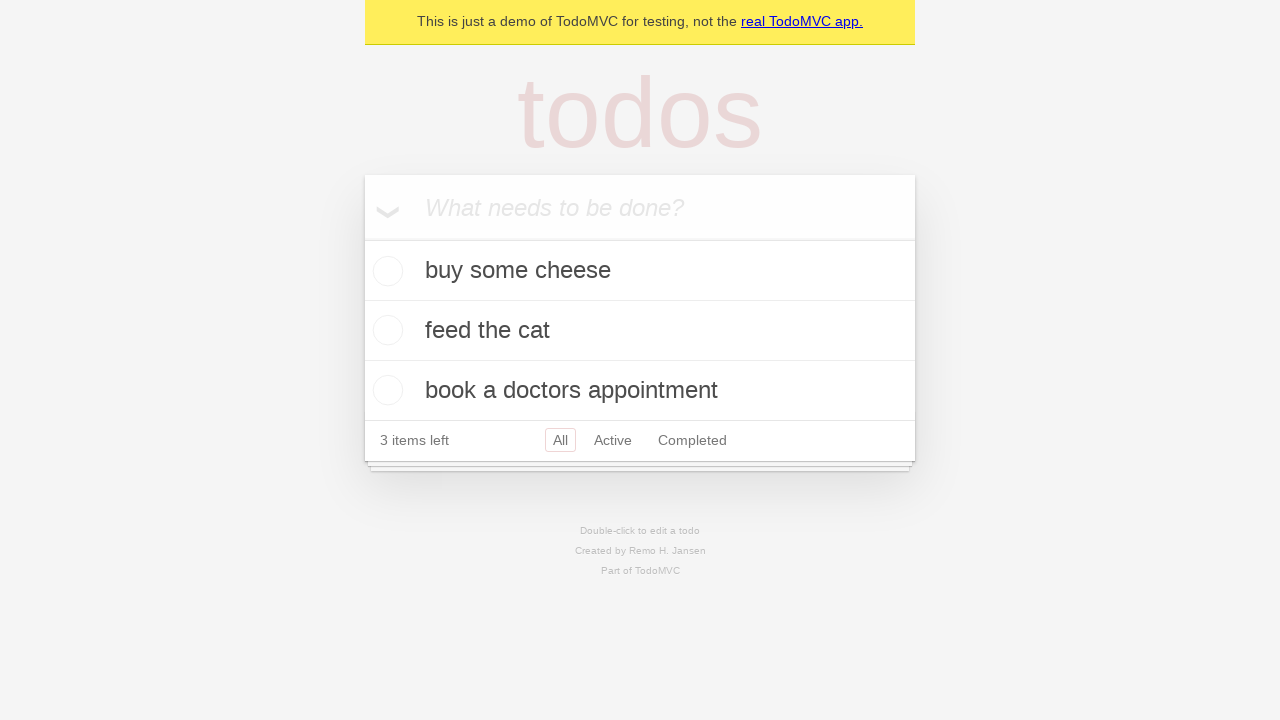

Double-clicked second todo item to enter edit mode at (640, 331) on [data-testid='todo-item'] >> nth=1
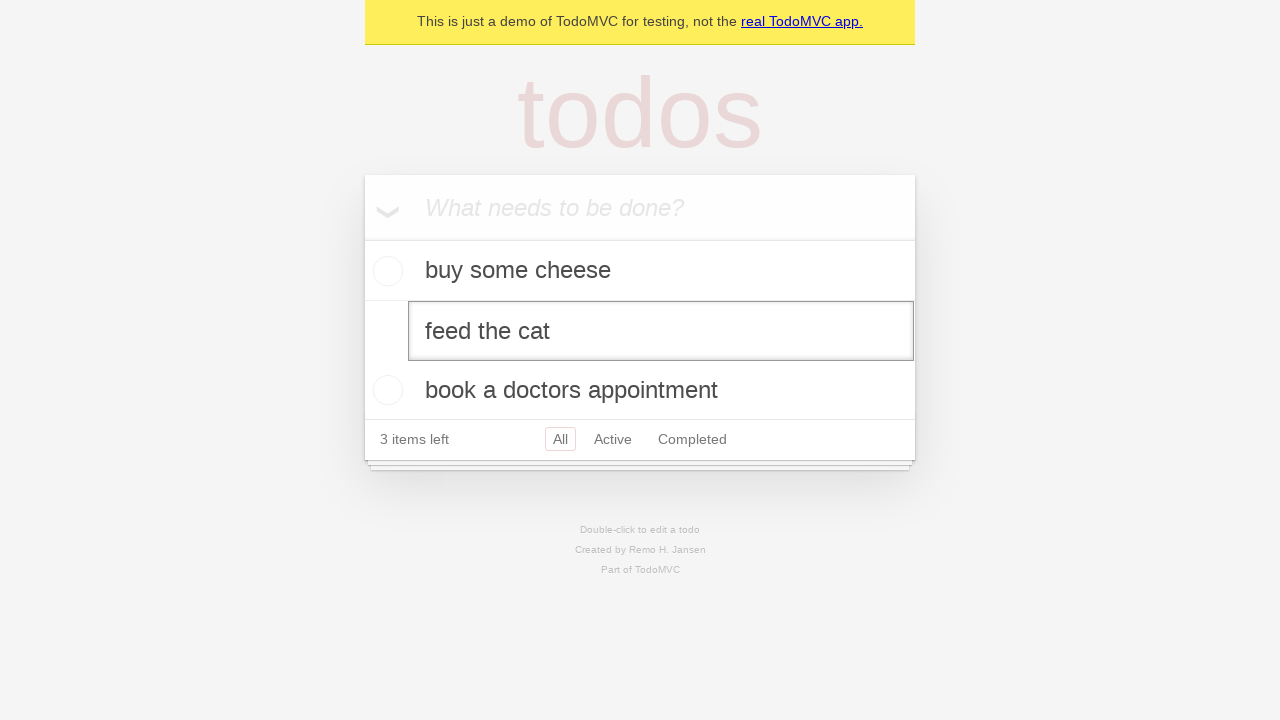

Cleared the edit textbox to empty string on [data-testid='todo-item'] >> nth=1 >> internal:role=textbox[name="Edit"i]
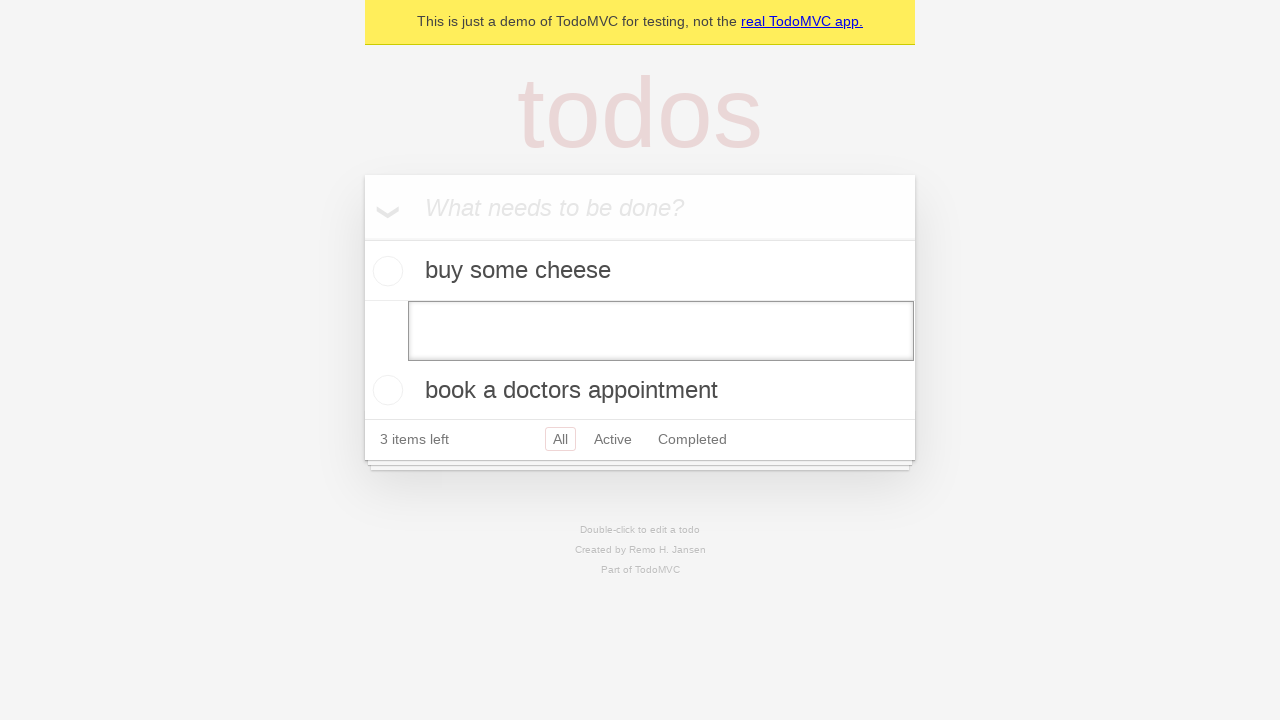

Pressed Enter to confirm empty text, removing the todo item on [data-testid='todo-item'] >> nth=1 >> internal:role=textbox[name="Edit"i]
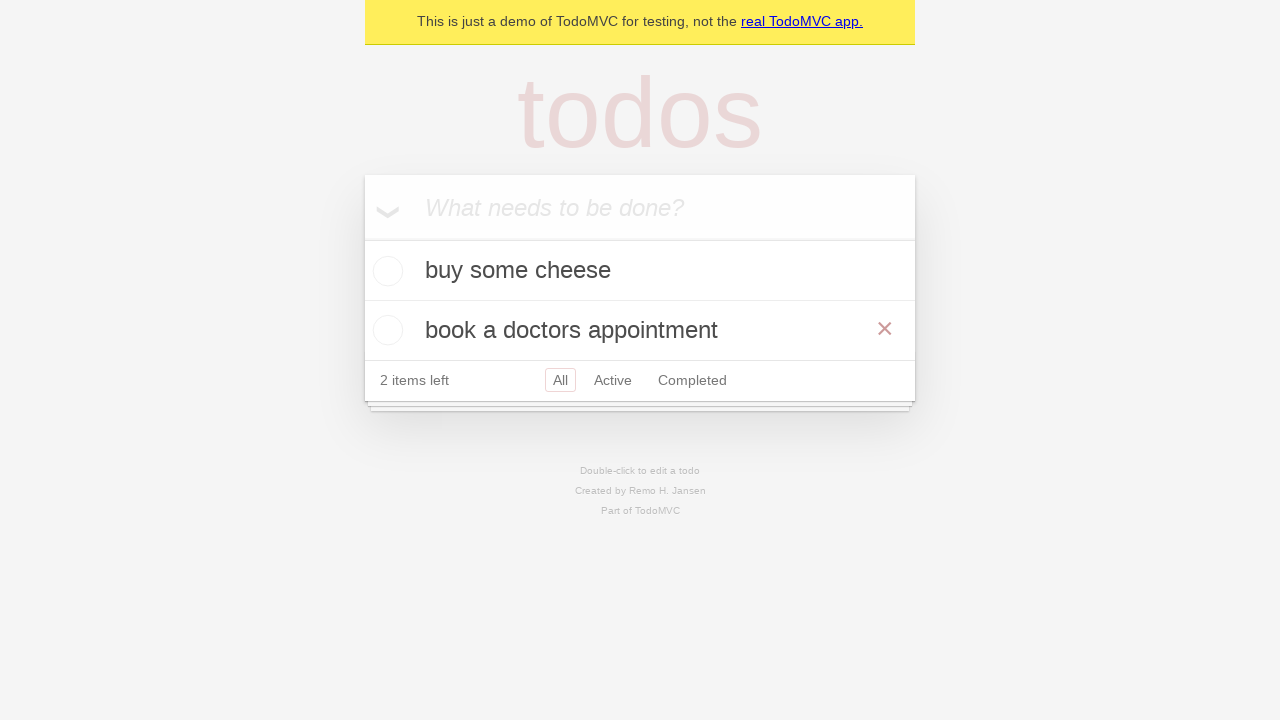

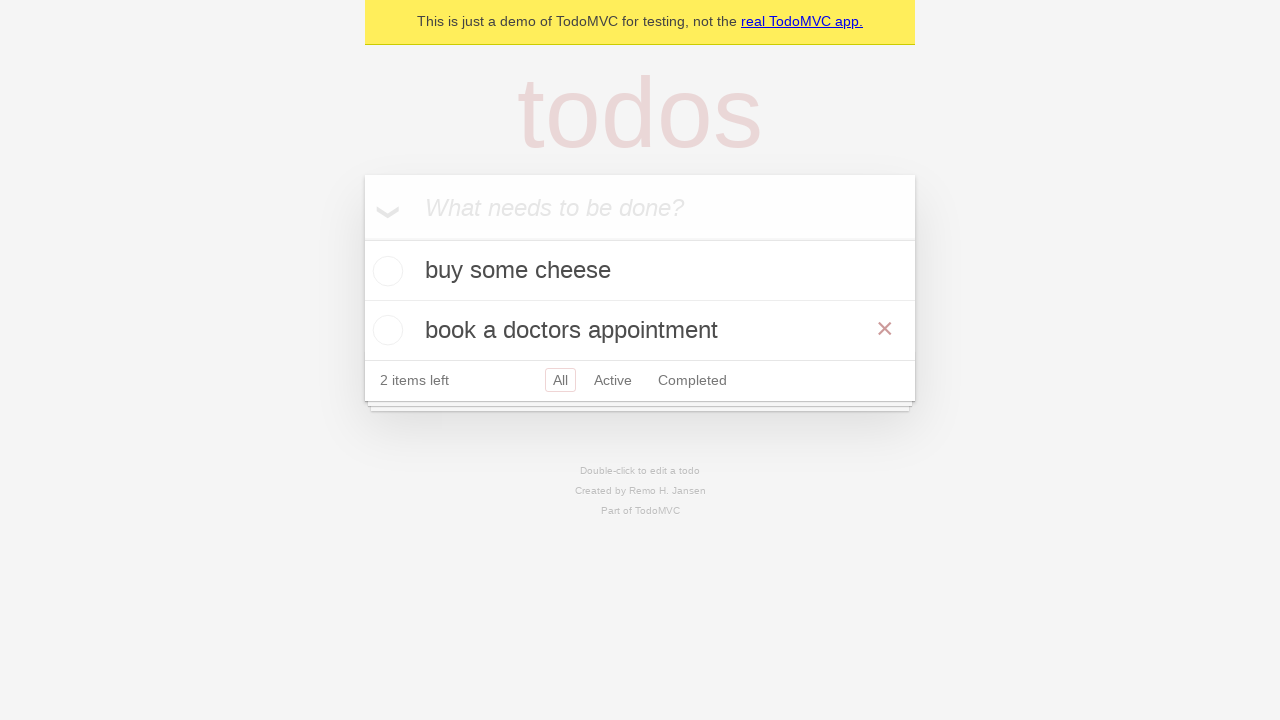